Tests that the text input field is cleared after adding a todo item

Starting URL: https://demo.playwright.dev/todomvc

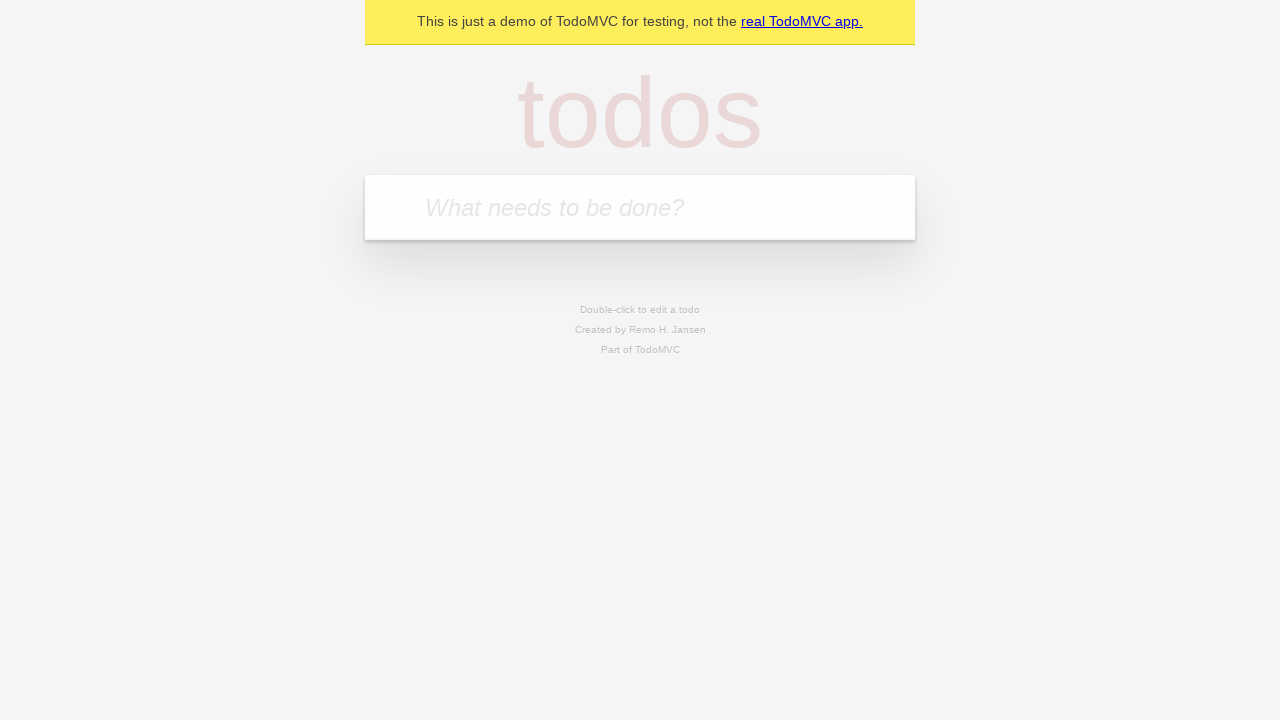

Filled todo input field with 'buy some cheese' on internal:attr=[placeholder="What needs to be done?"i]
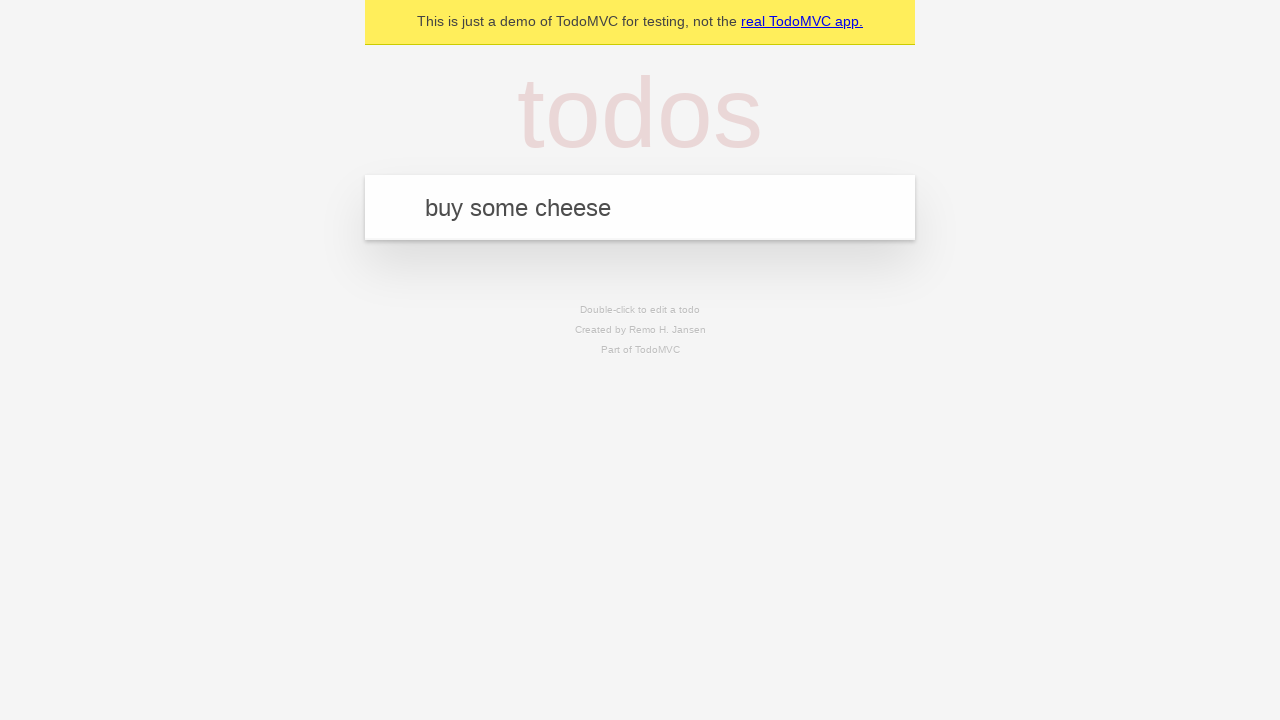

Pressed Enter to add the todo item on internal:attr=[placeholder="What needs to be done?"i]
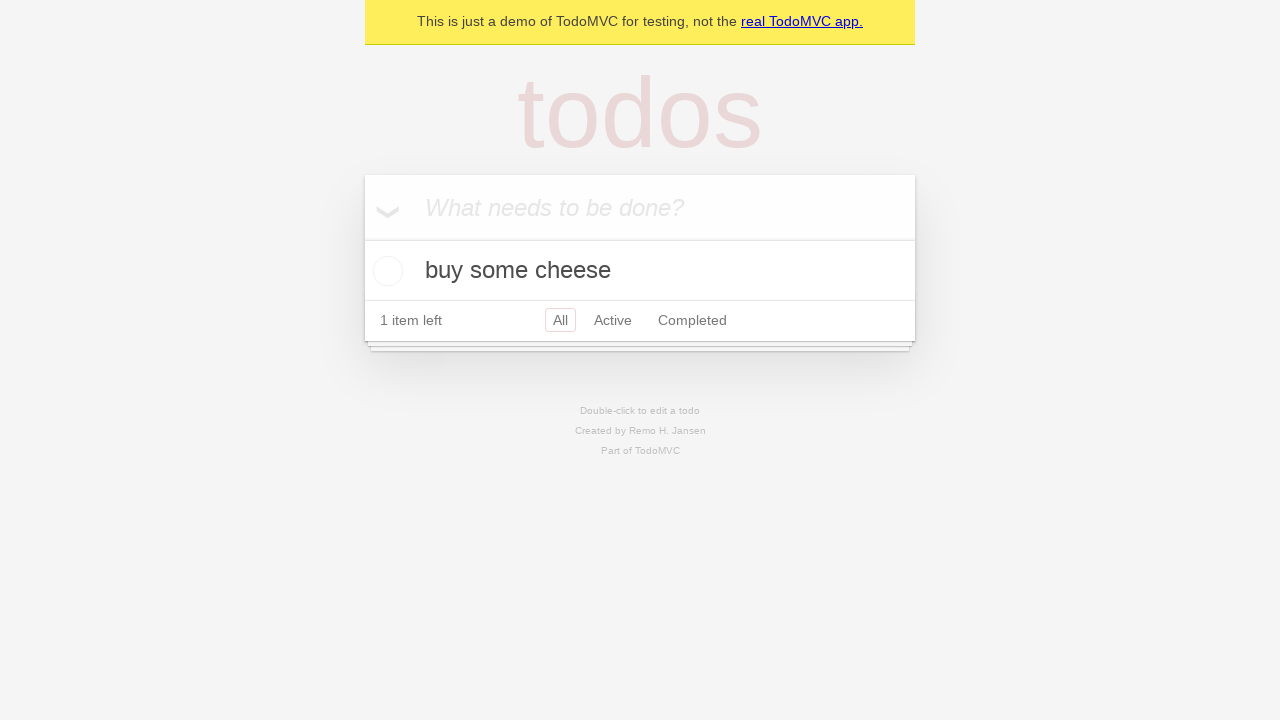

Todo item appeared in the list
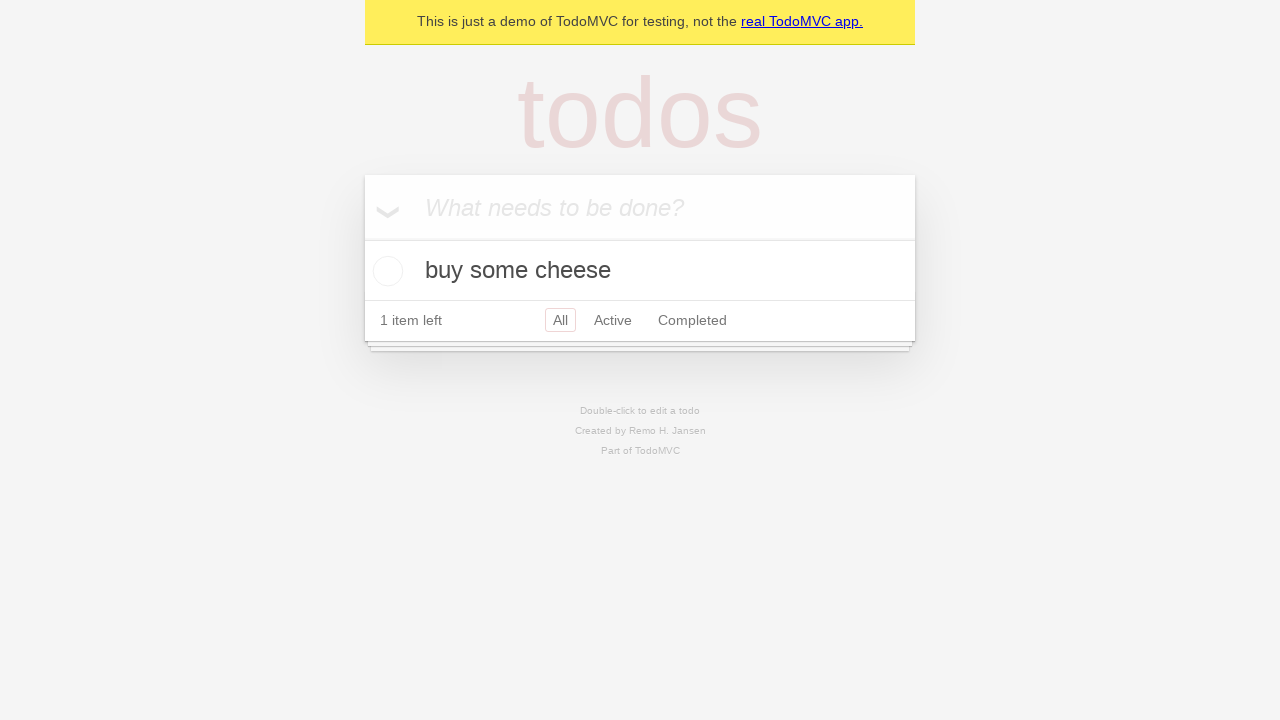

Verified that the text input field was cleared after adding the todo item
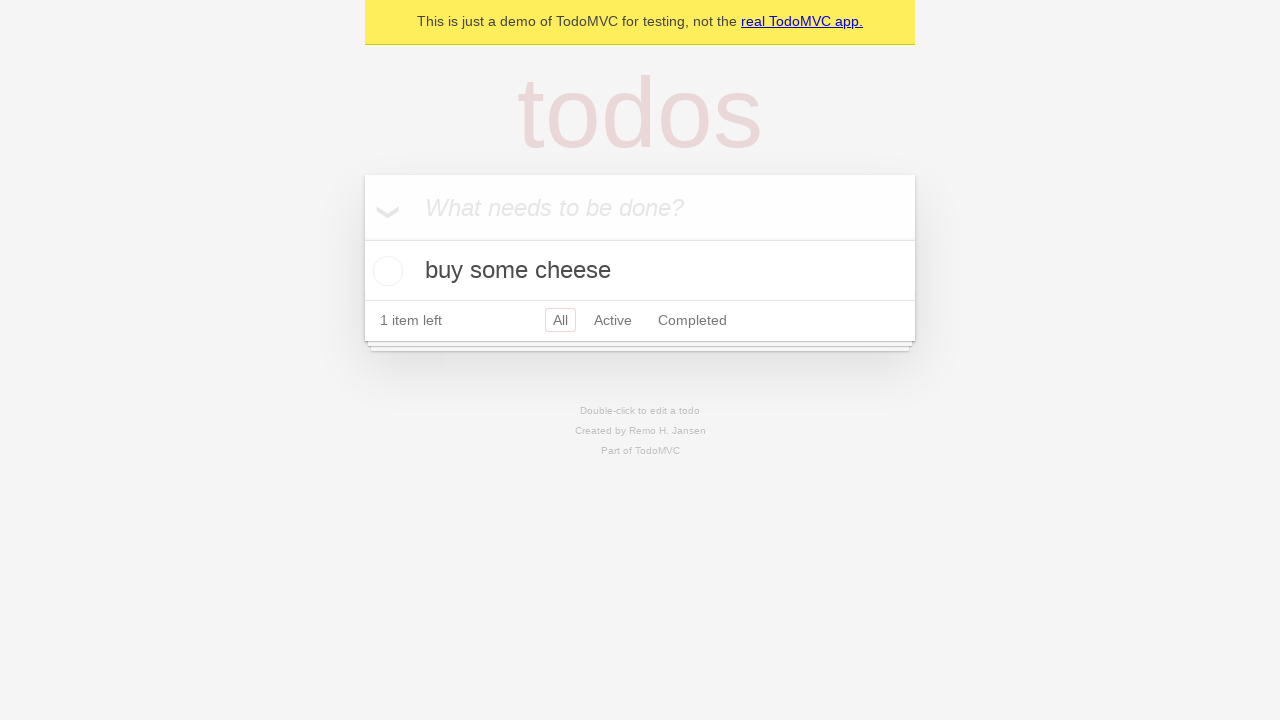

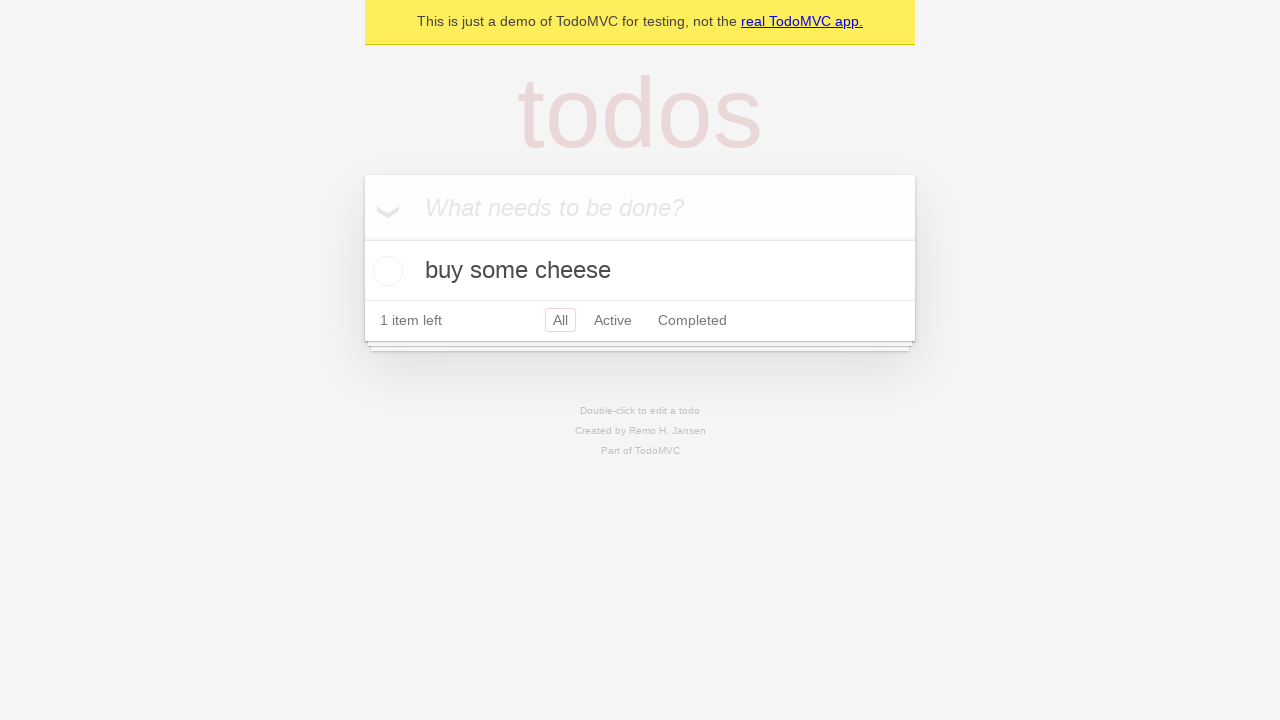